Tests JavaScript alert handling by clicking a button that triggers an alert and then accepting the alert dialog.

Starting URL: https://the-internet.herokuapp.com/javascript_alerts

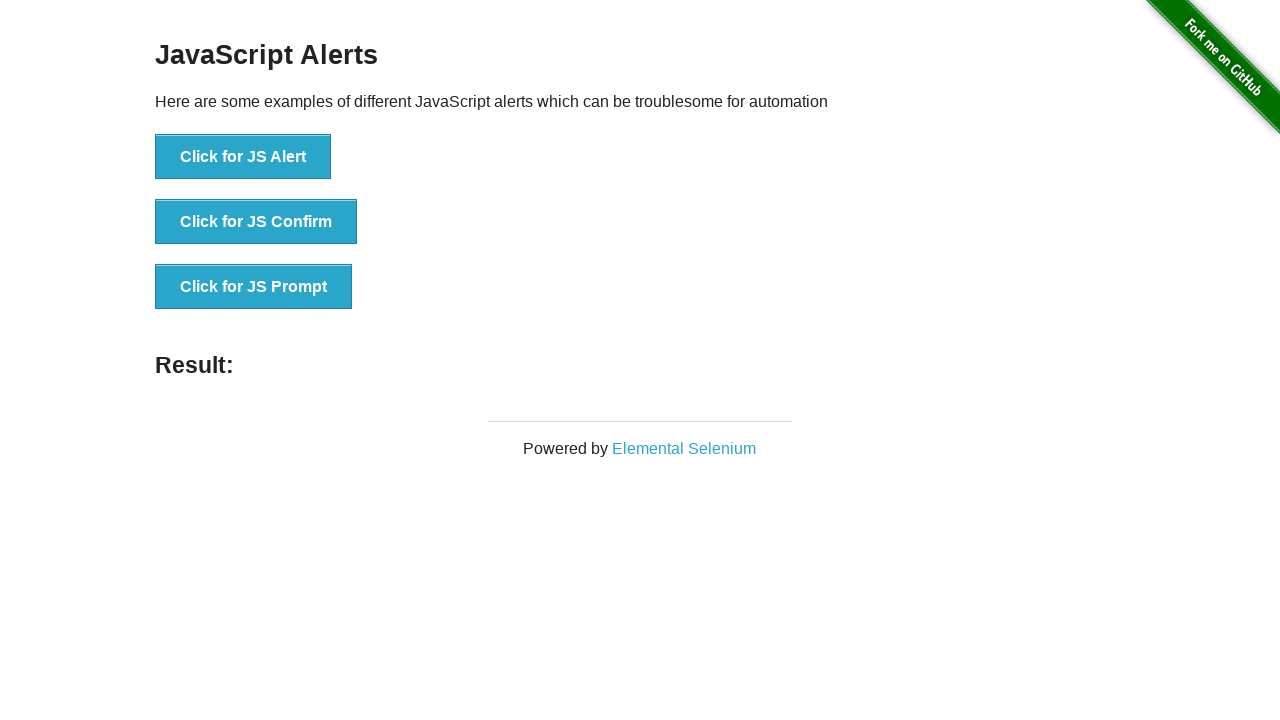

Clicked button to trigger JavaScript alert at (243, 157) on xpath=//button[@onclick='jsAlert()']
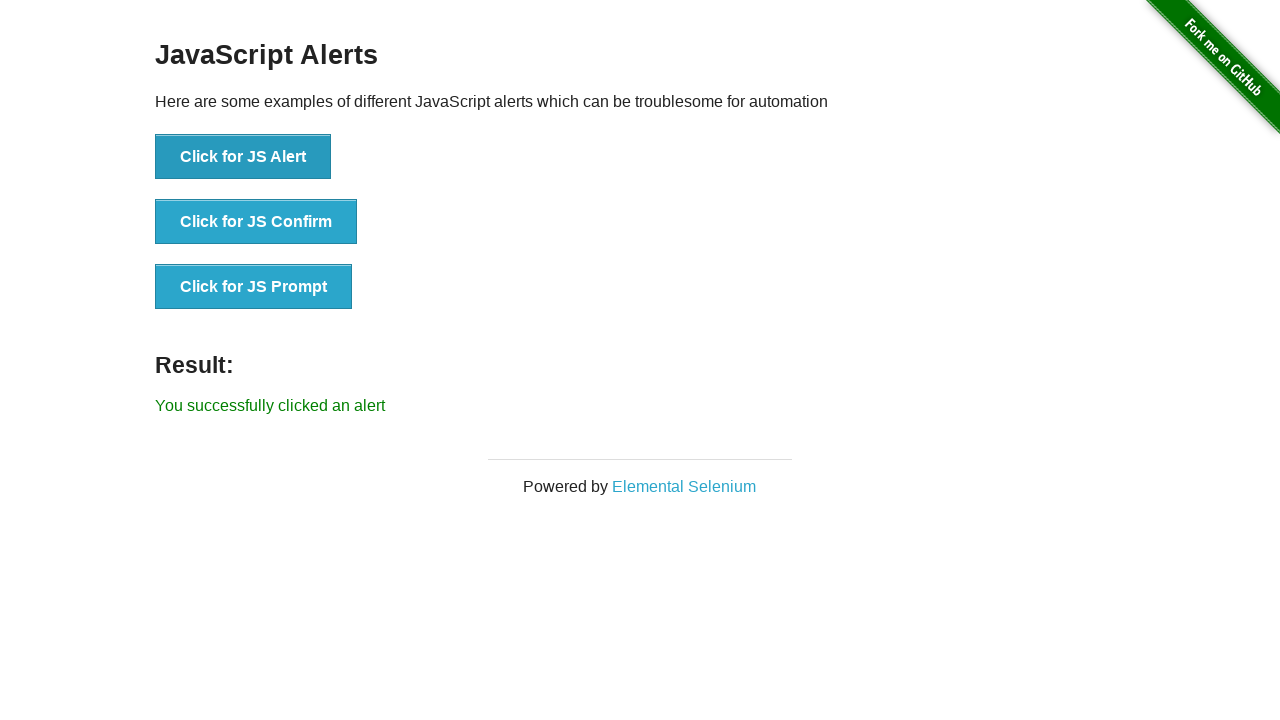

Set up dialog handler to accept alerts
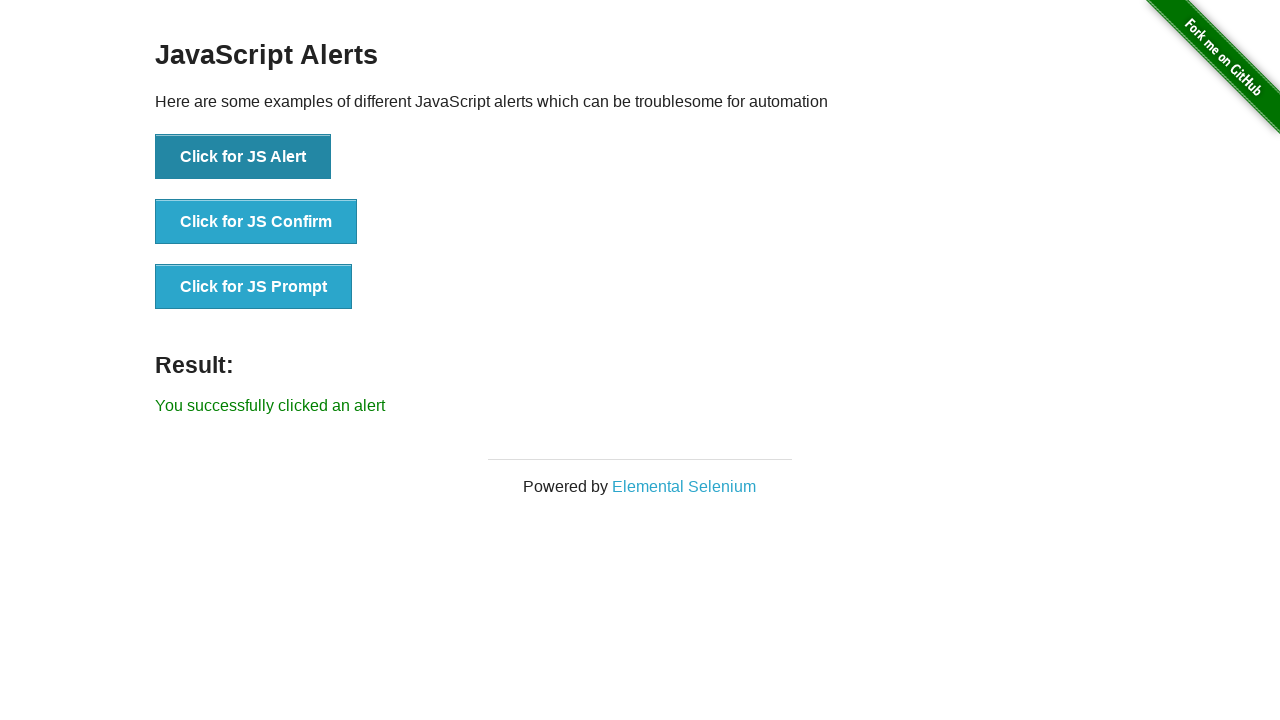

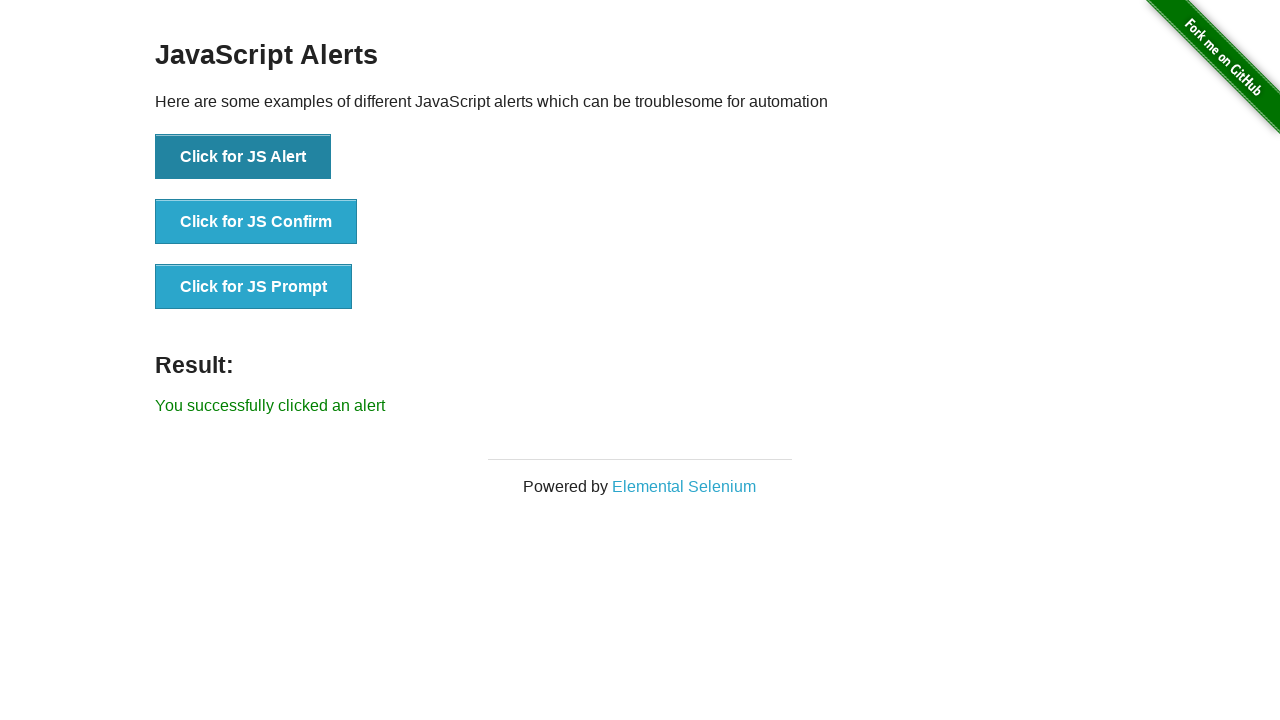